Tests hyperlink functionality by clicking on a "Home" link on the DemoQA links page

Starting URL: https://demoqa.com/links

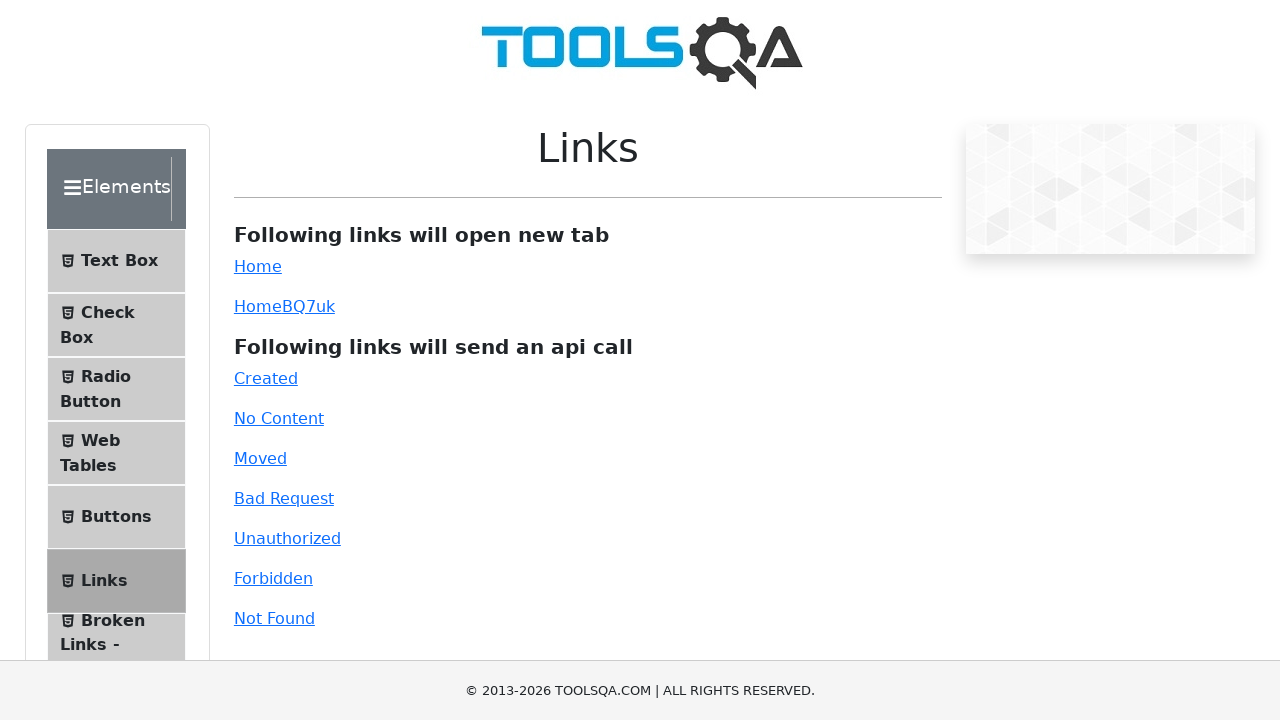

Navigated to DemoQA links page
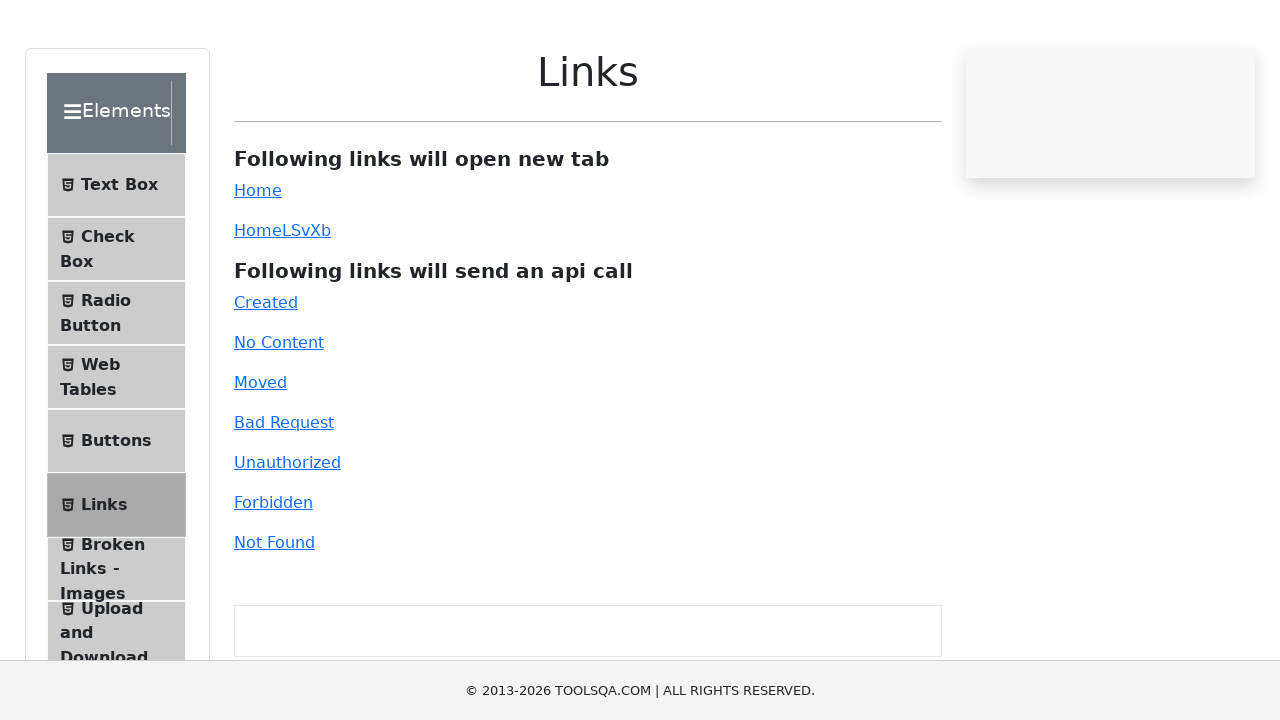

Clicked on the Home hyperlink at (258, 266) on text=Home
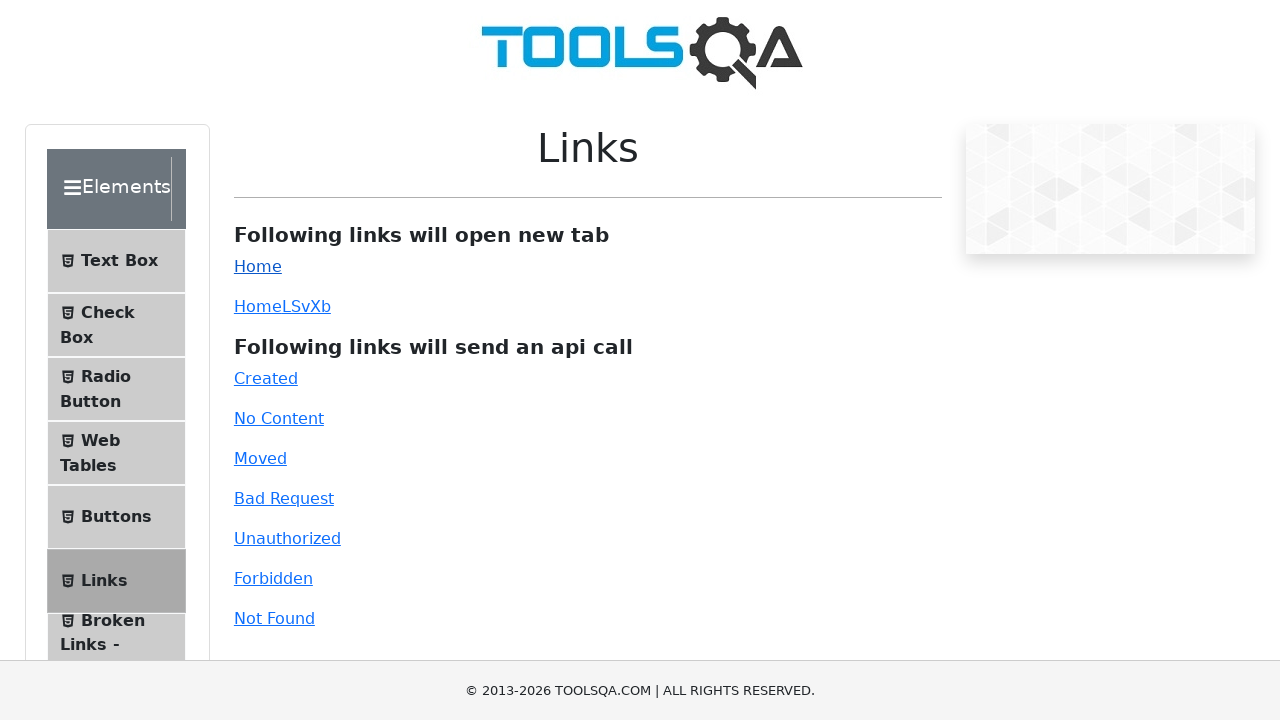

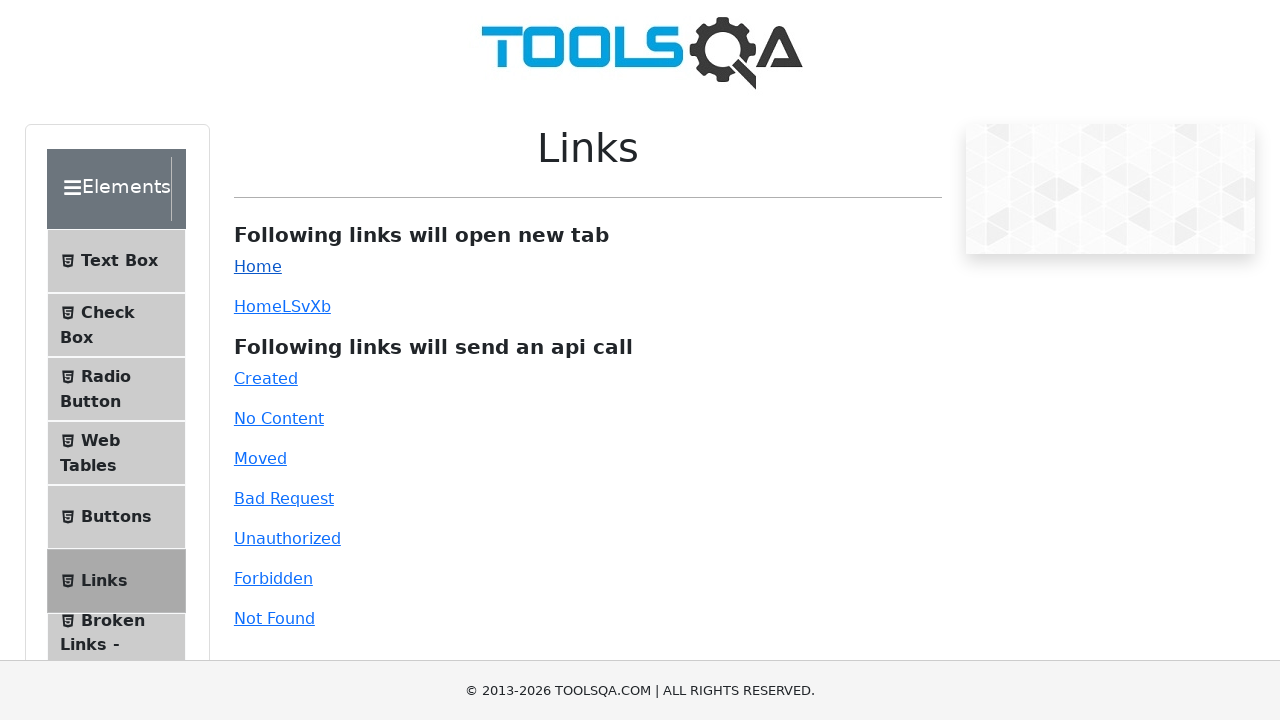